Demonstrates filling a text input field on a registration form by entering a first name value into the firstname field.

Starting URL: https://naveenautomationlabs.com/opencart/index.php?route=account/register

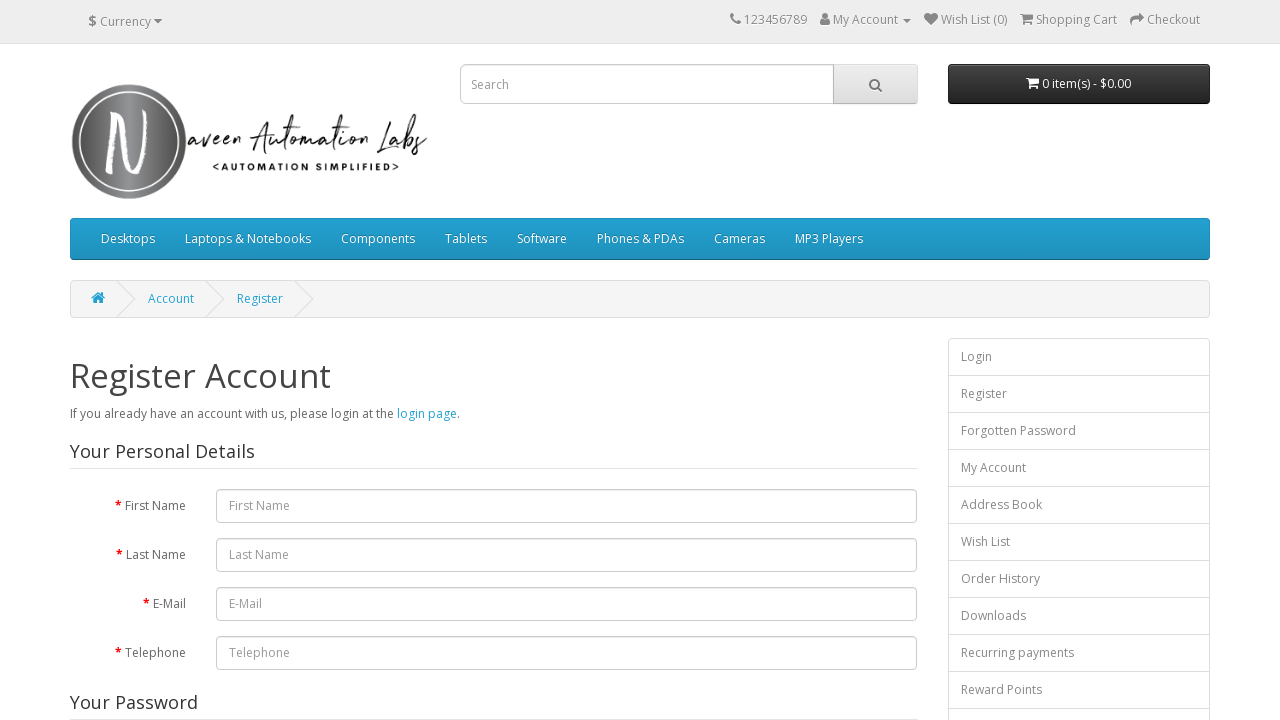

Navigated to OpenCart registration page
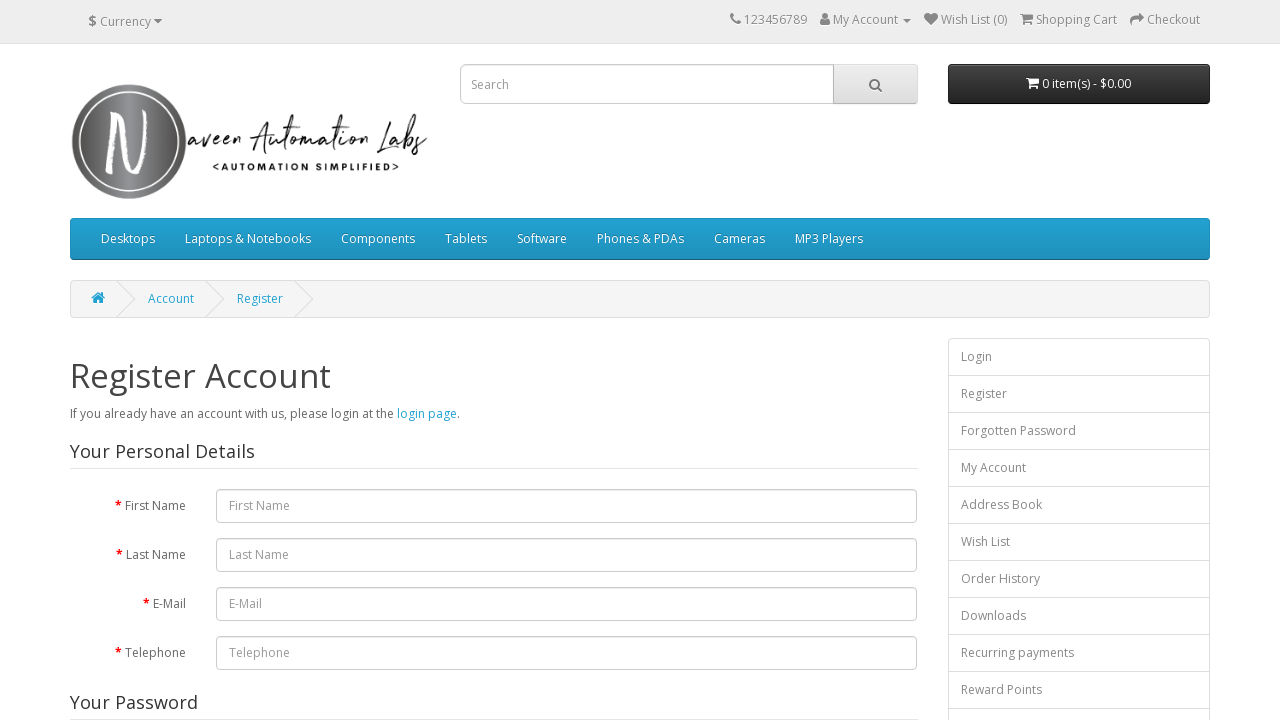

Filled firstname field with 'sathappan annamalai' on #input-firstname
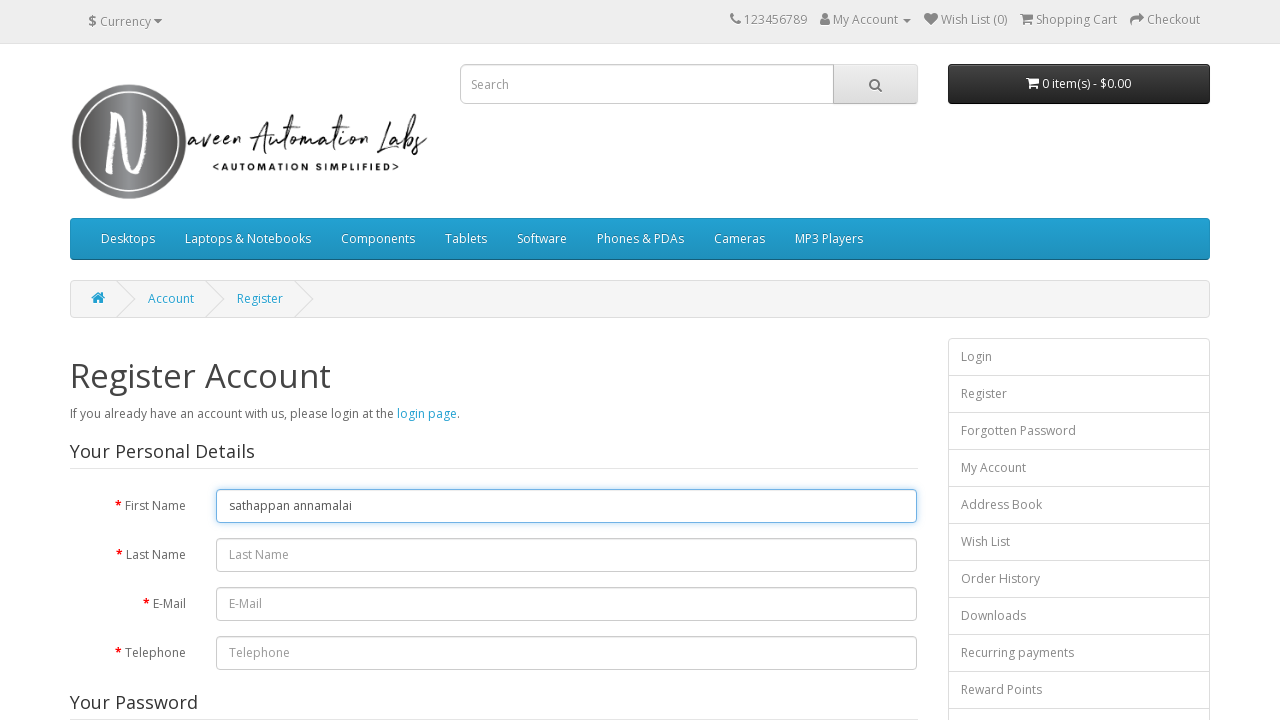

Waited 1 second to observe the result
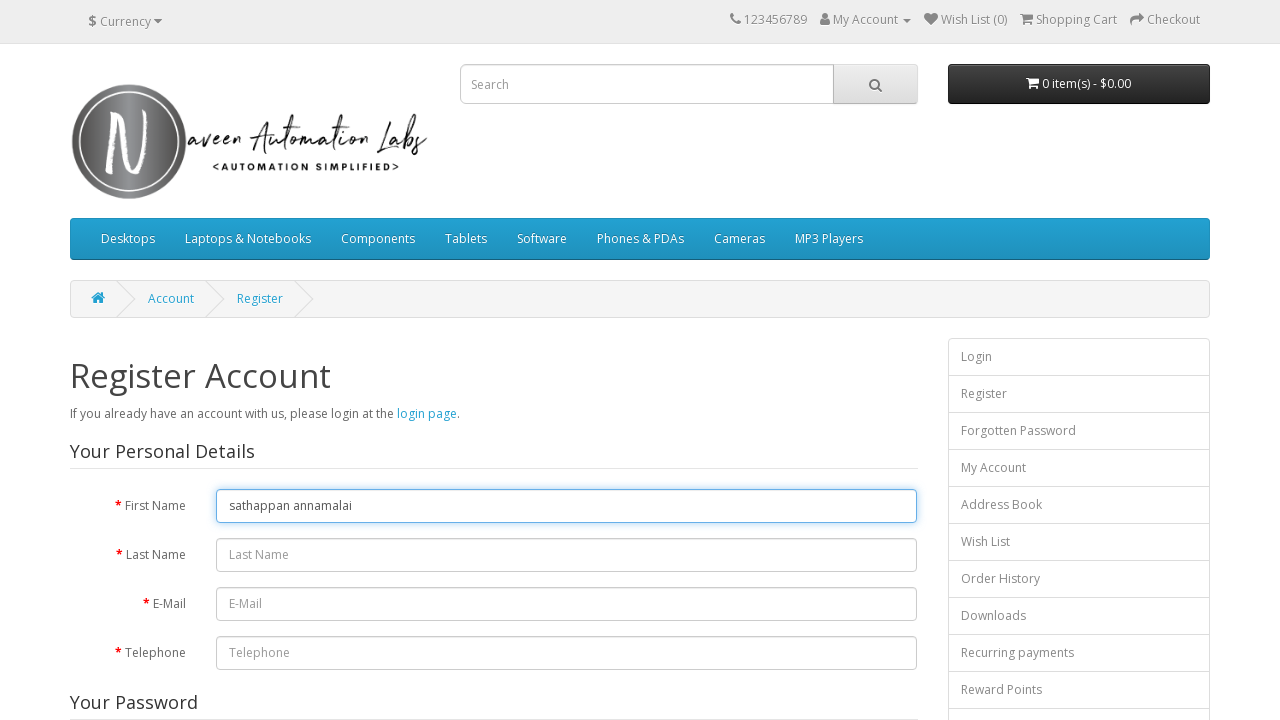

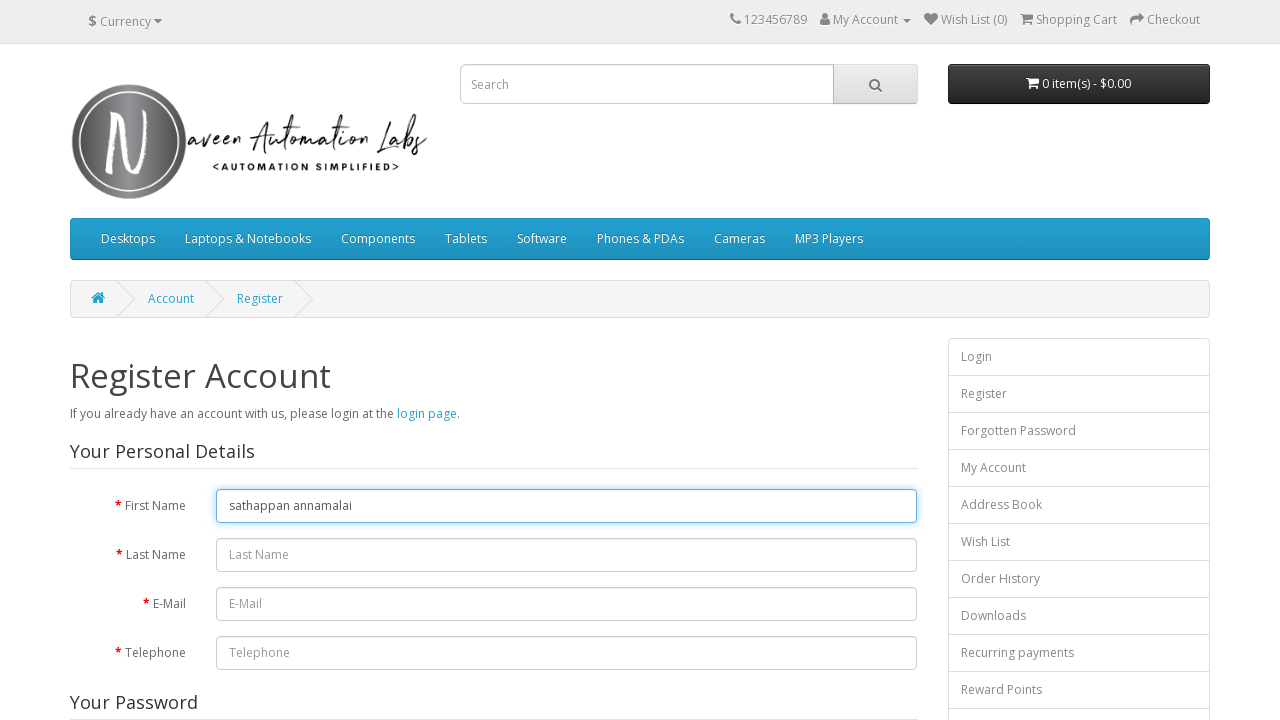